Verifies that payment partner logos are displayed in the payment section, expecting 6 logos to be visible

Starting URL: https://mts.by

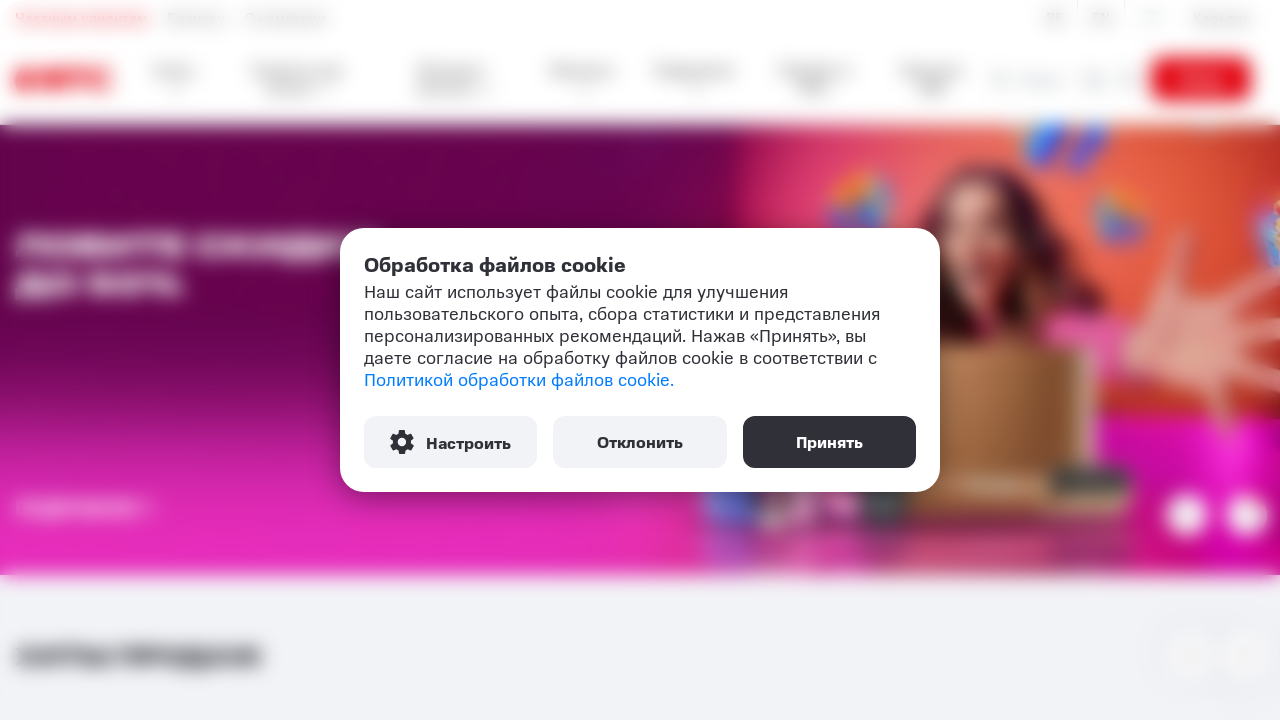

Waited for payment partner logos to be present in DOM
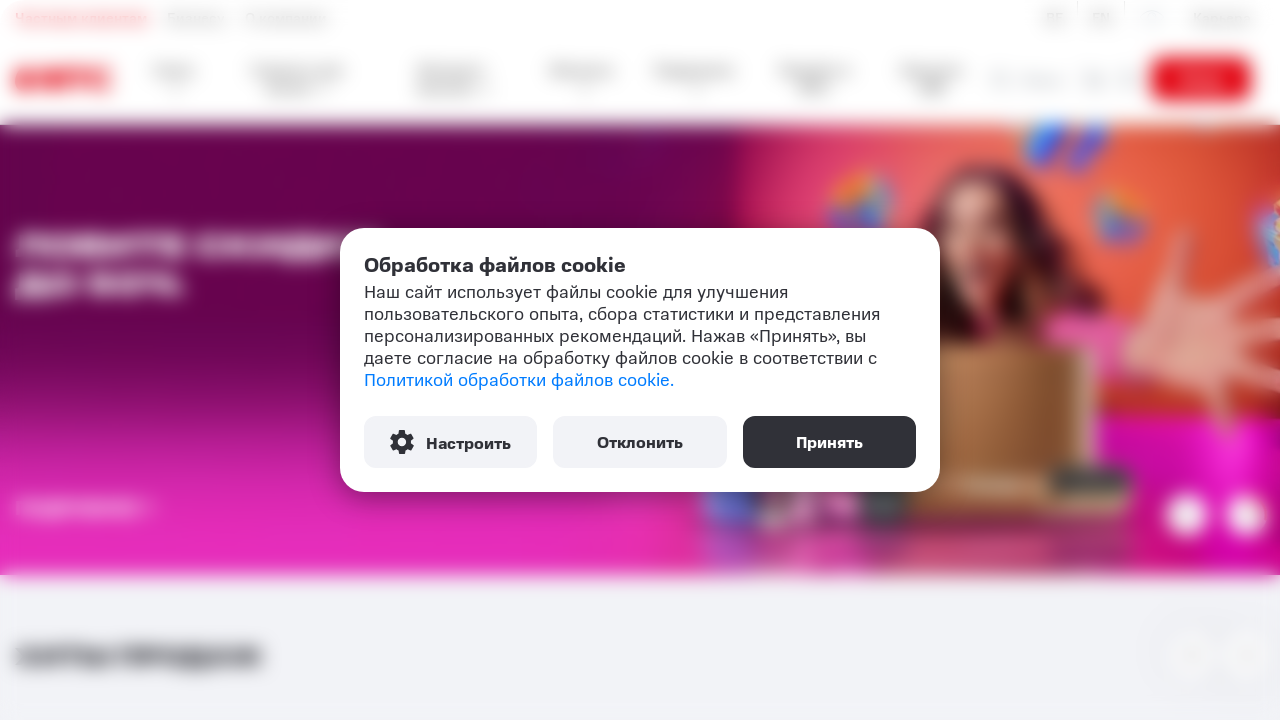

Located payment partner logo elements
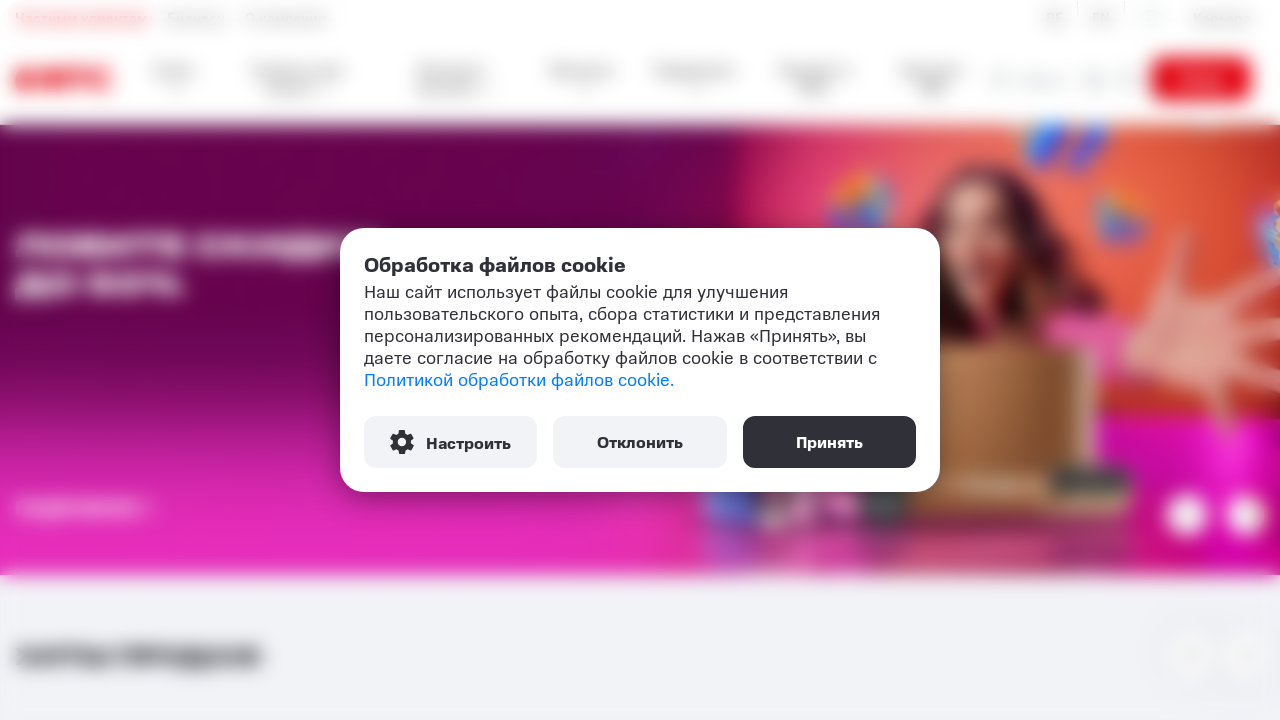

First payment partner logo became visible
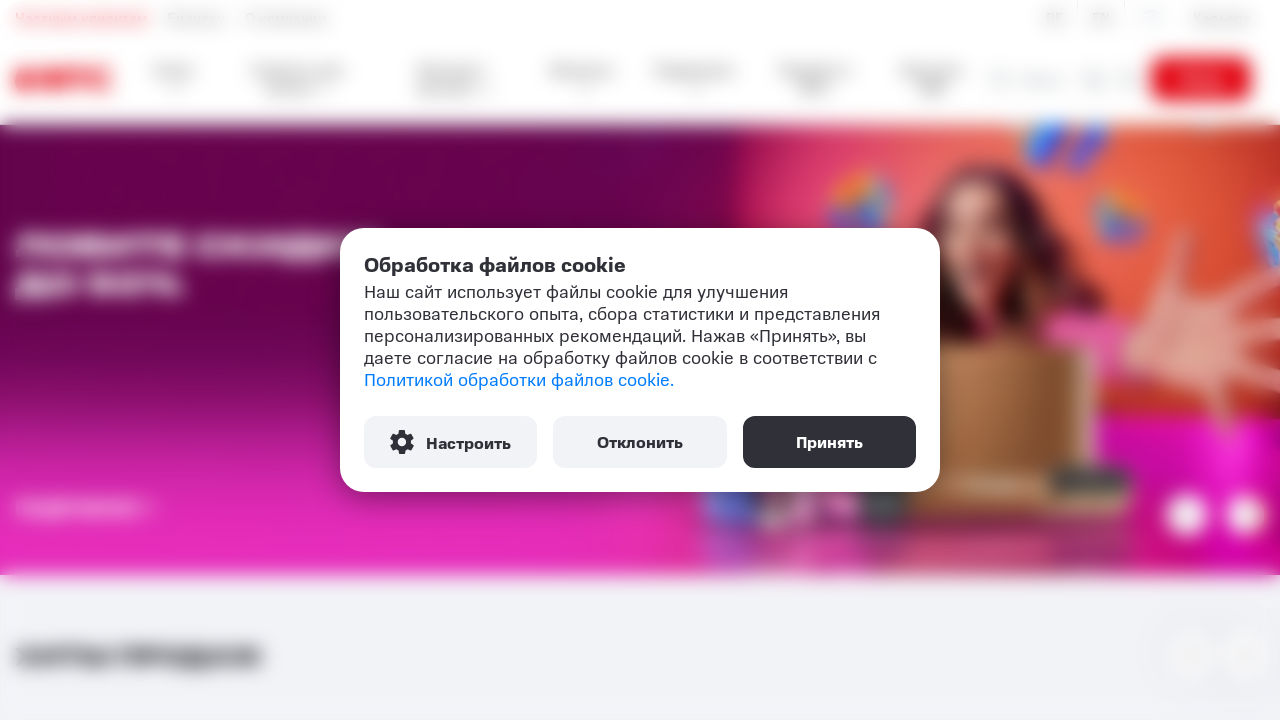

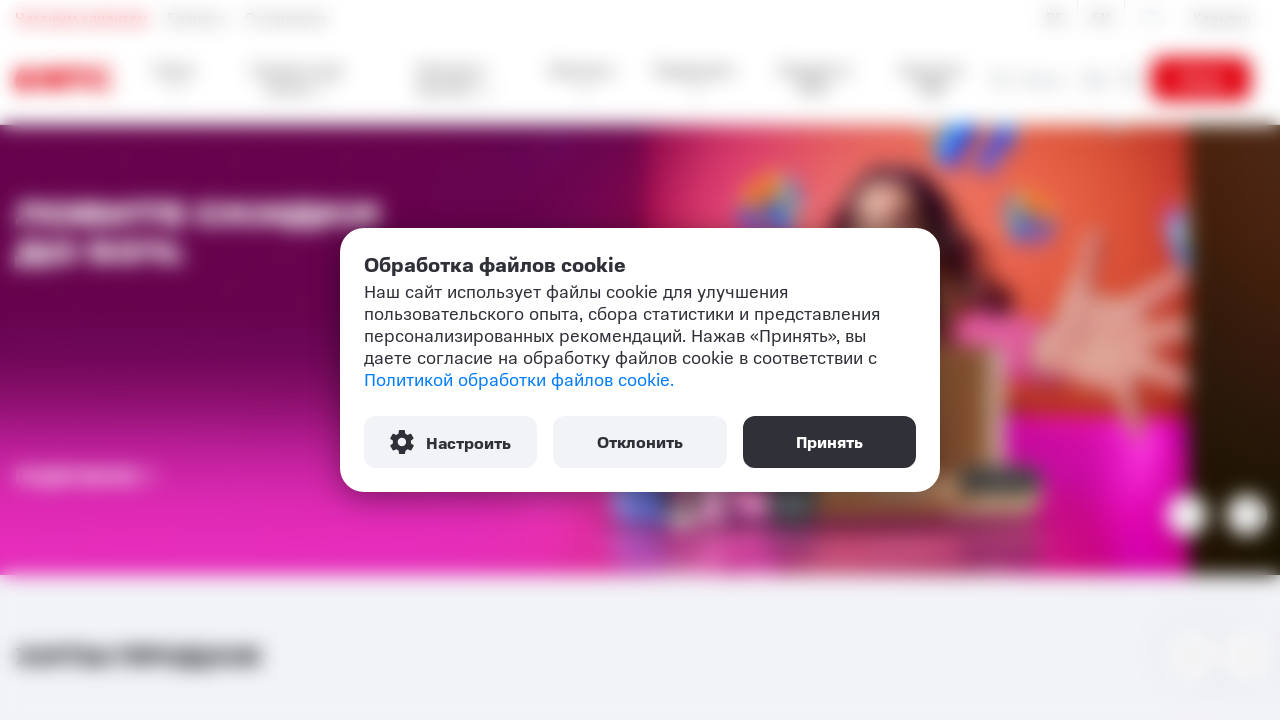